Tests explicit wait functionality by clicking a button and waiting for a paragraph element to become clickable before clicking it

Starting URL: https://testeroprogramowania.github.io/selenium/wait2.html

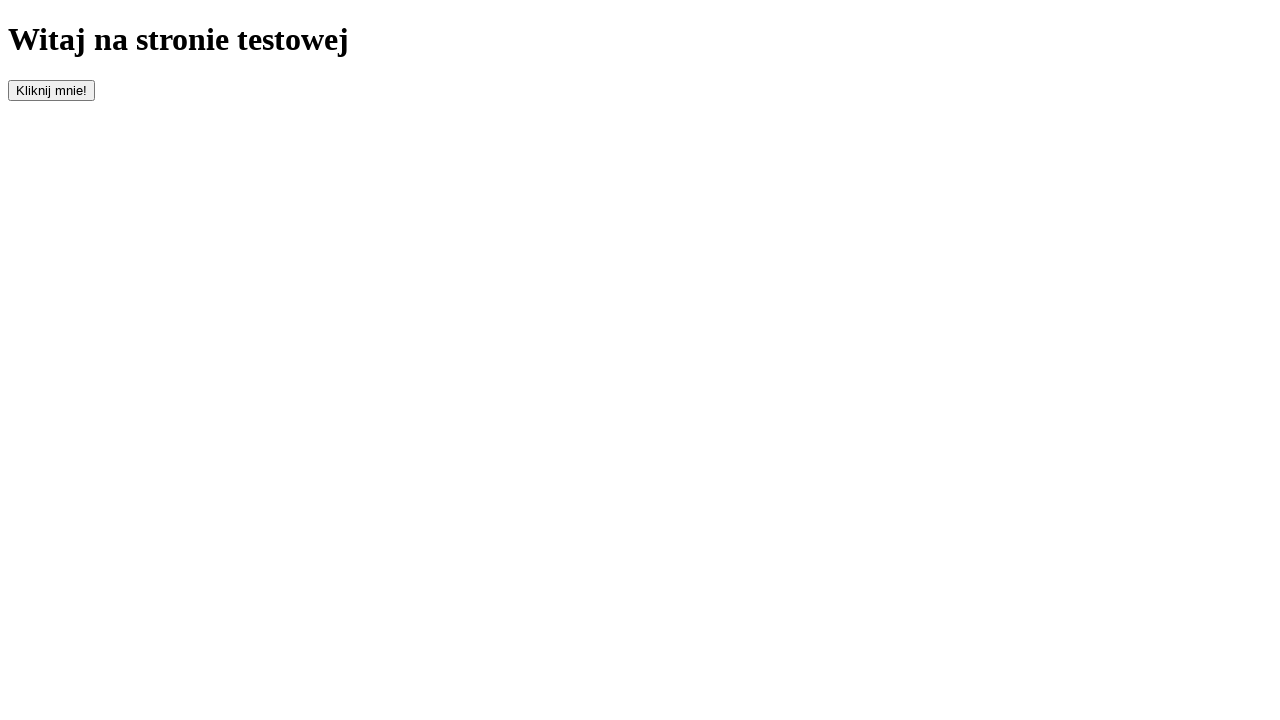

Navigated to wait2.html test page
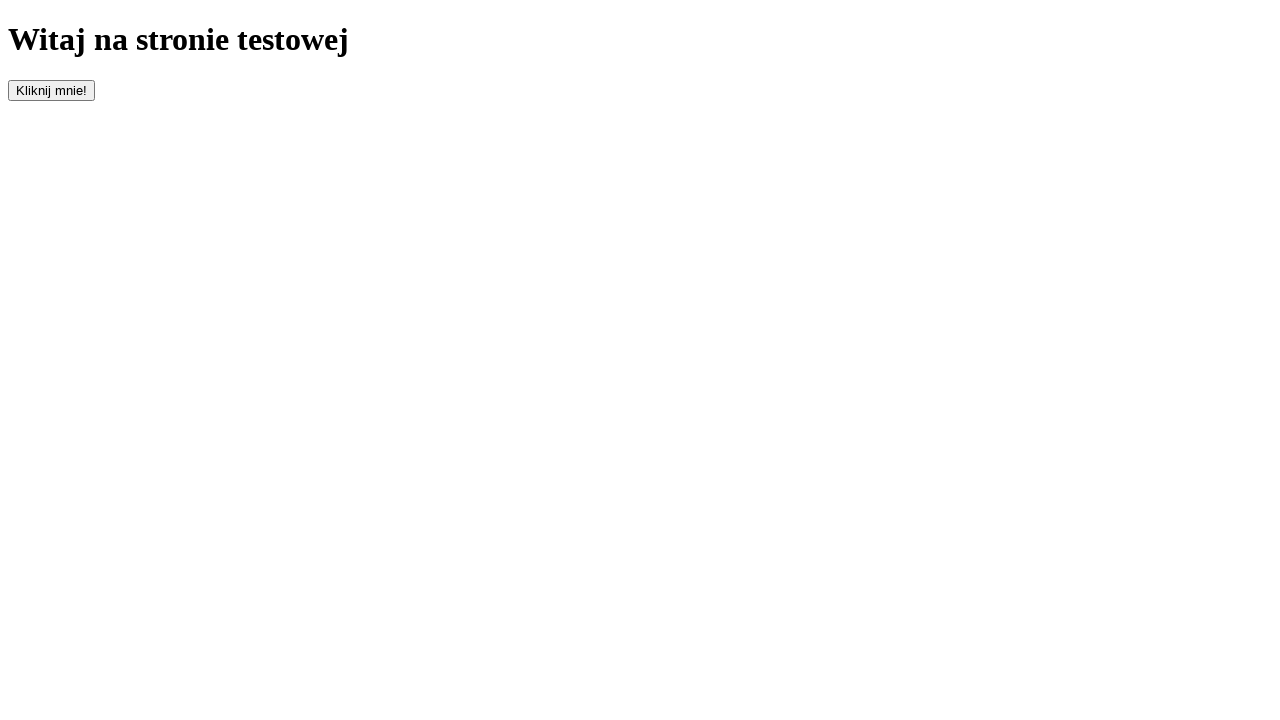

Clicked the button with id 'clickOnMe' to trigger element appearance at (52, 90) on #clickOnMe
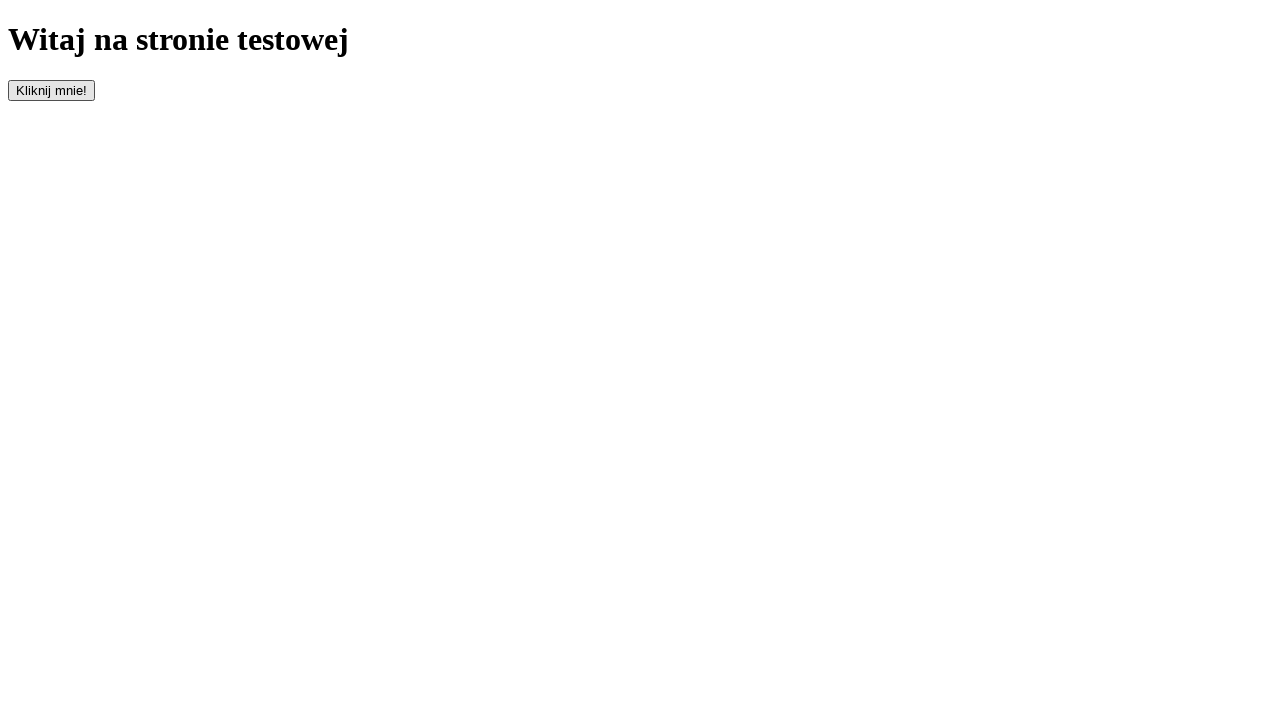

Waited for paragraph element to become visible
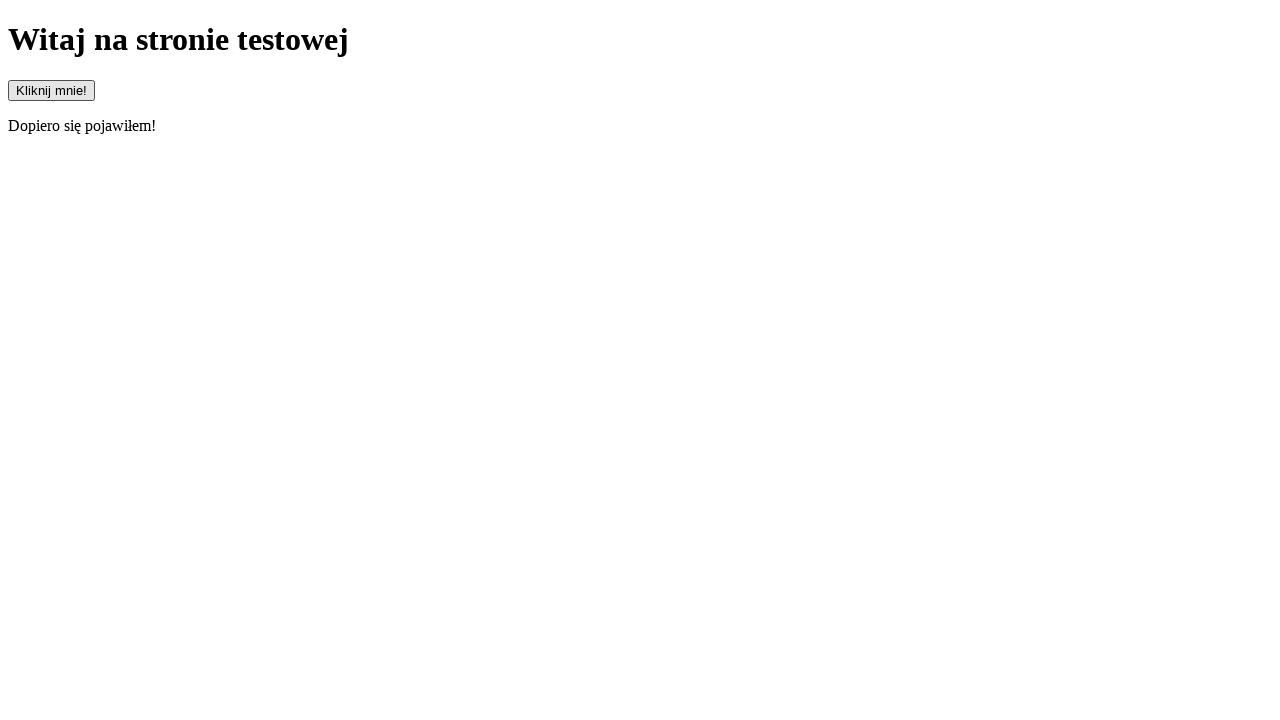

Clicked the paragraph element that became clickable at (640, 126) on p
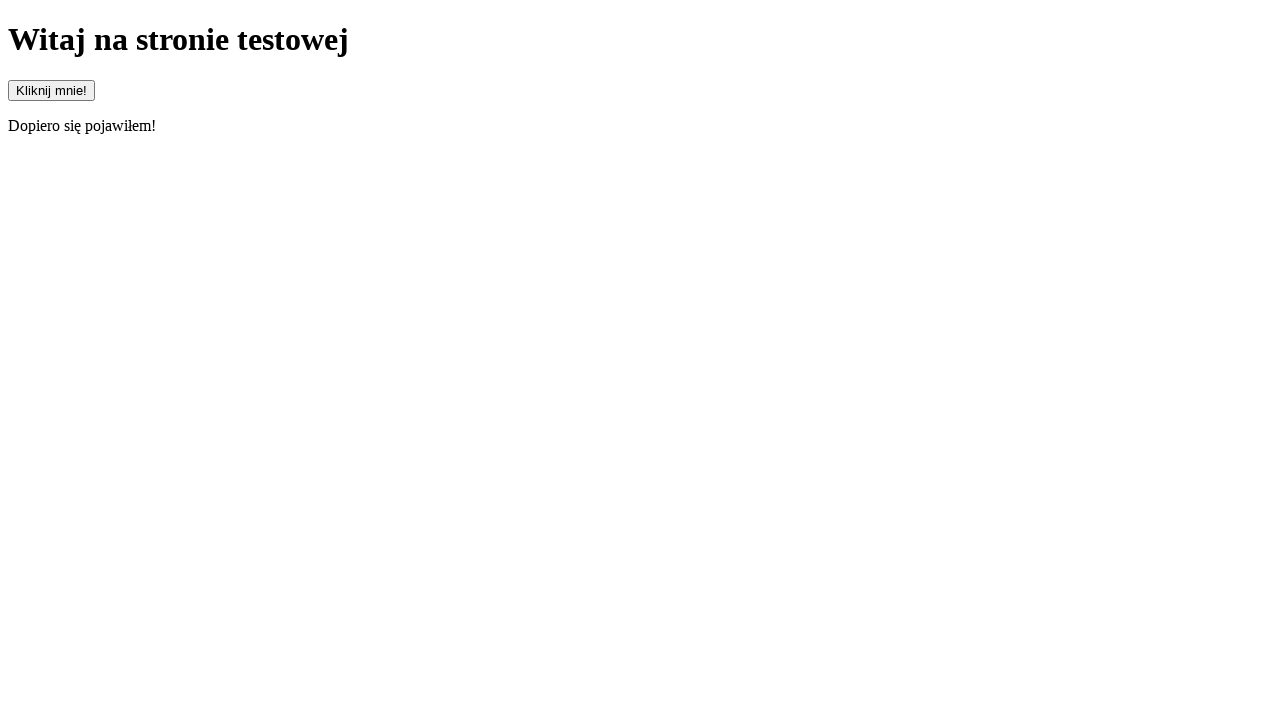

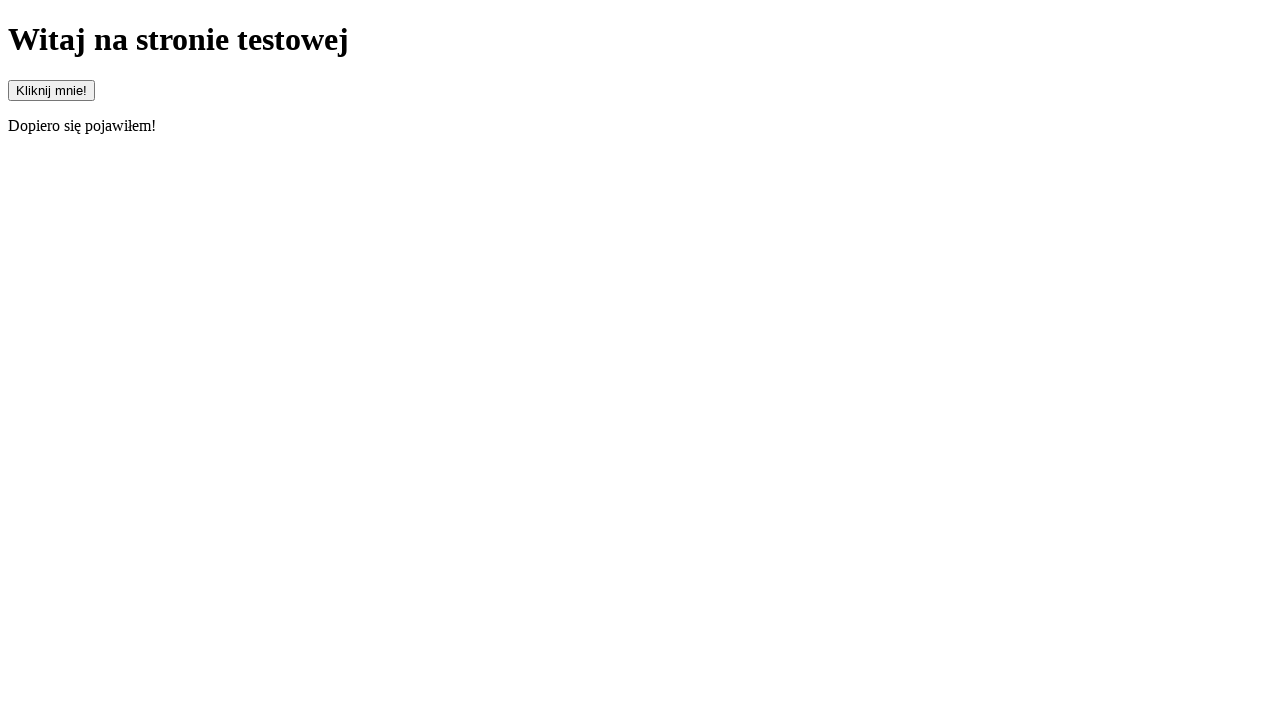